Opens the Maven Repository website and waits for the page to load. This is a minimal test that verifies the site is accessible.

Starting URL: https://mvnrepository.com/

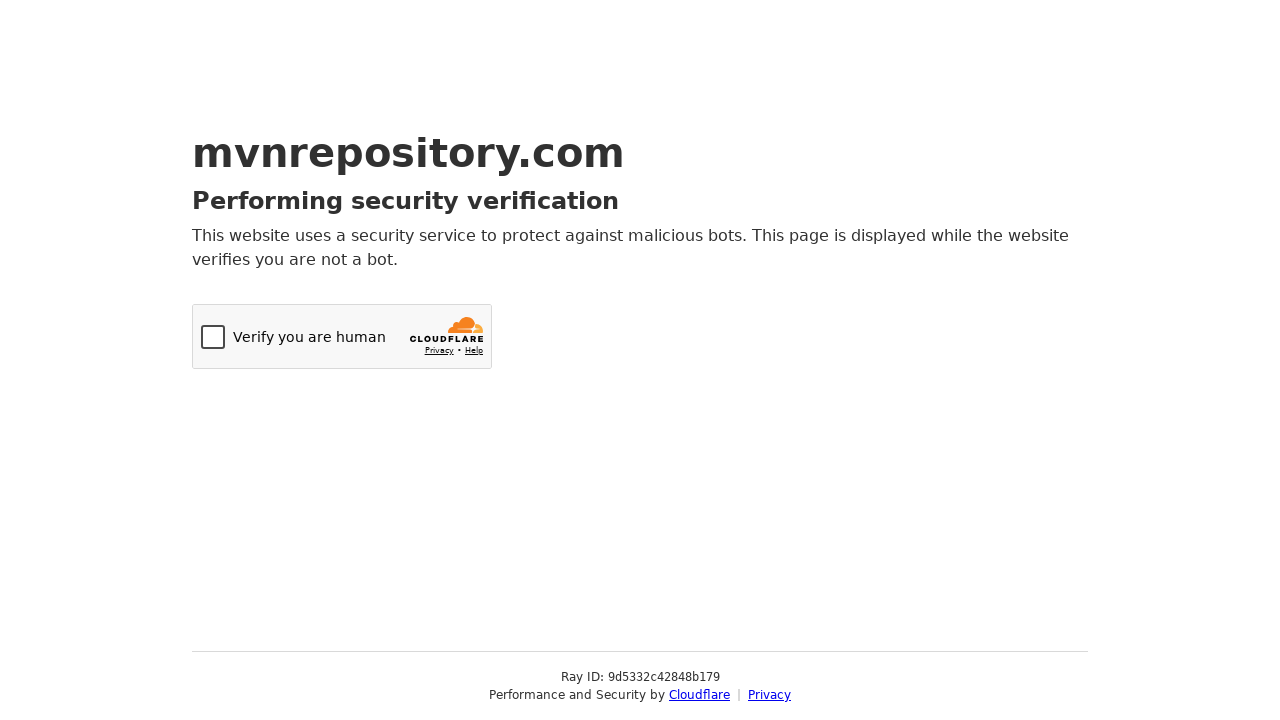

Navigated to Maven Repository website
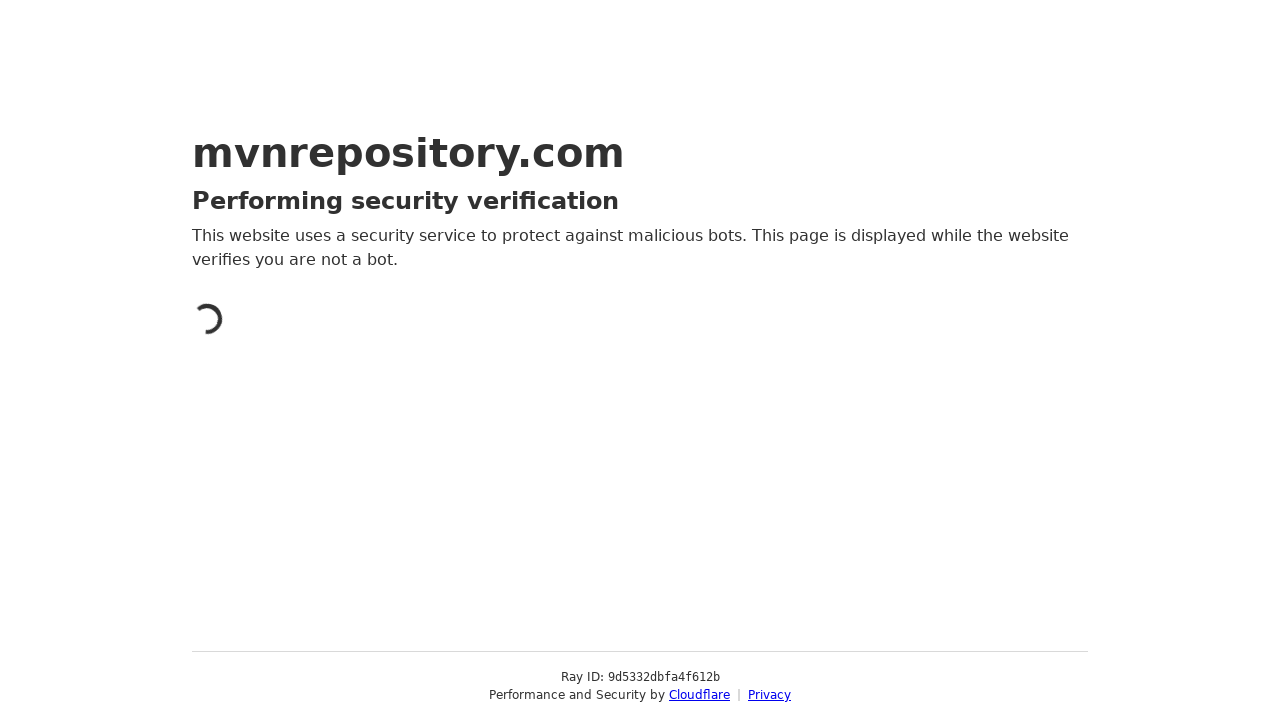

Page DOM content loaded successfully
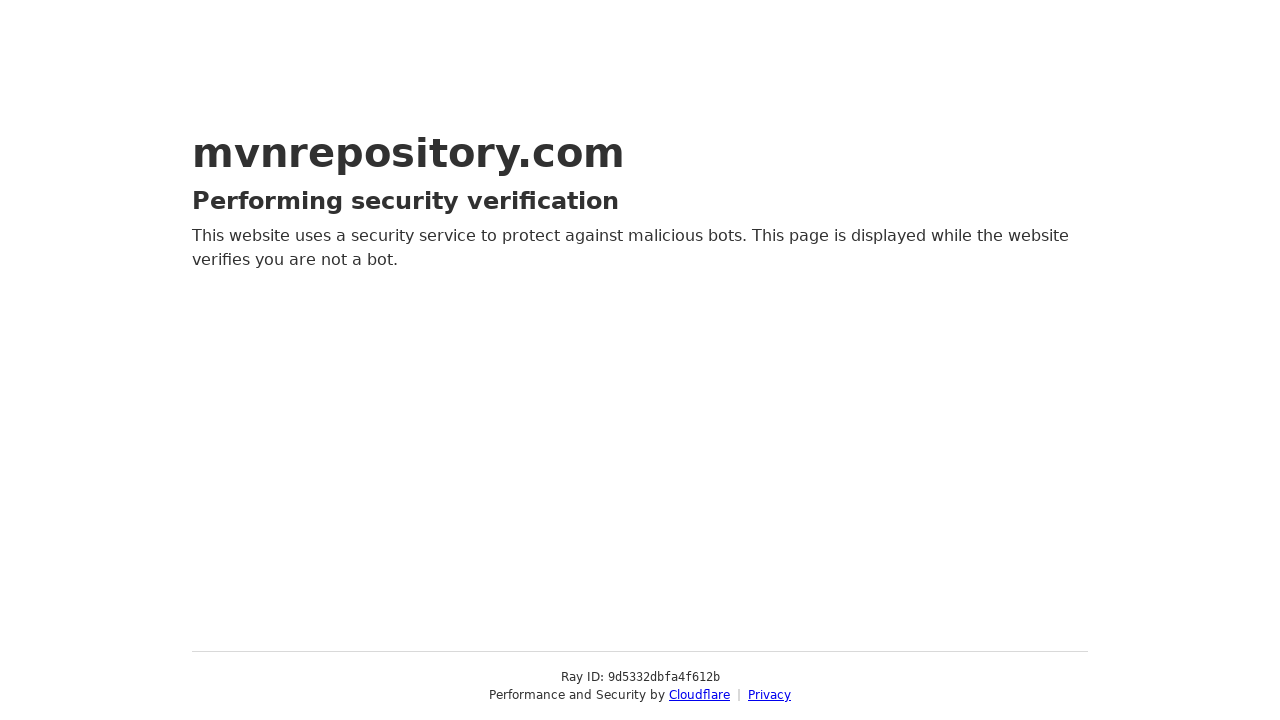

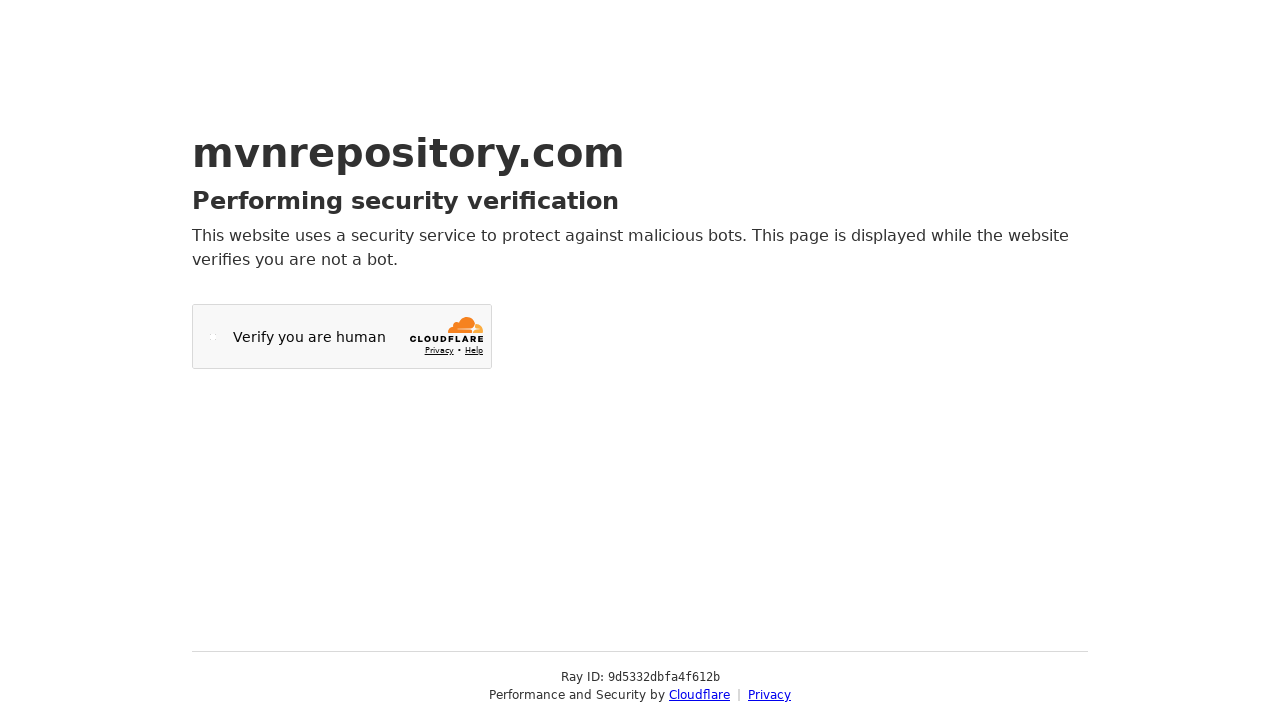